Tests multiple custom jQuery UI dropdowns by selecting "8" from the number dropdown and "Fast" from the speed dropdown, then verifies the selections are displayed correctly.

Starting URL: https://jqueryui.com/resources/demos/selectmenu/default.html

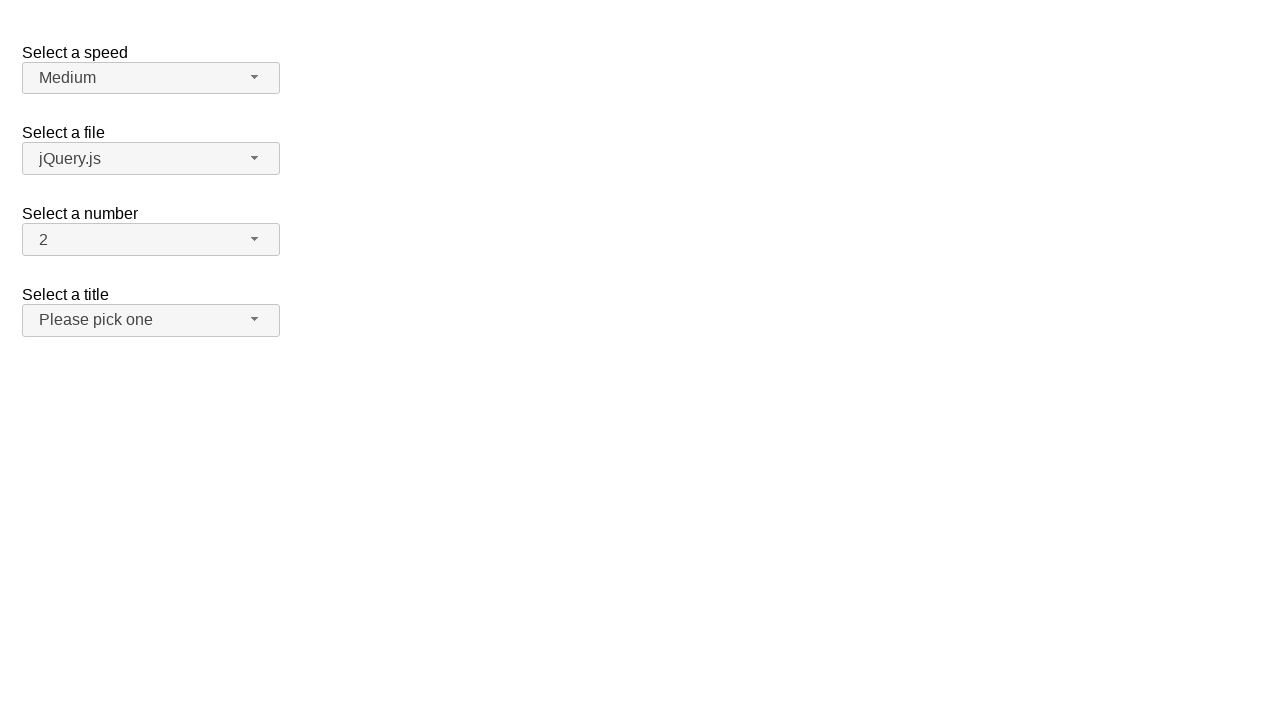

Clicked number dropdown button to open menu at (151, 240) on span#number-button
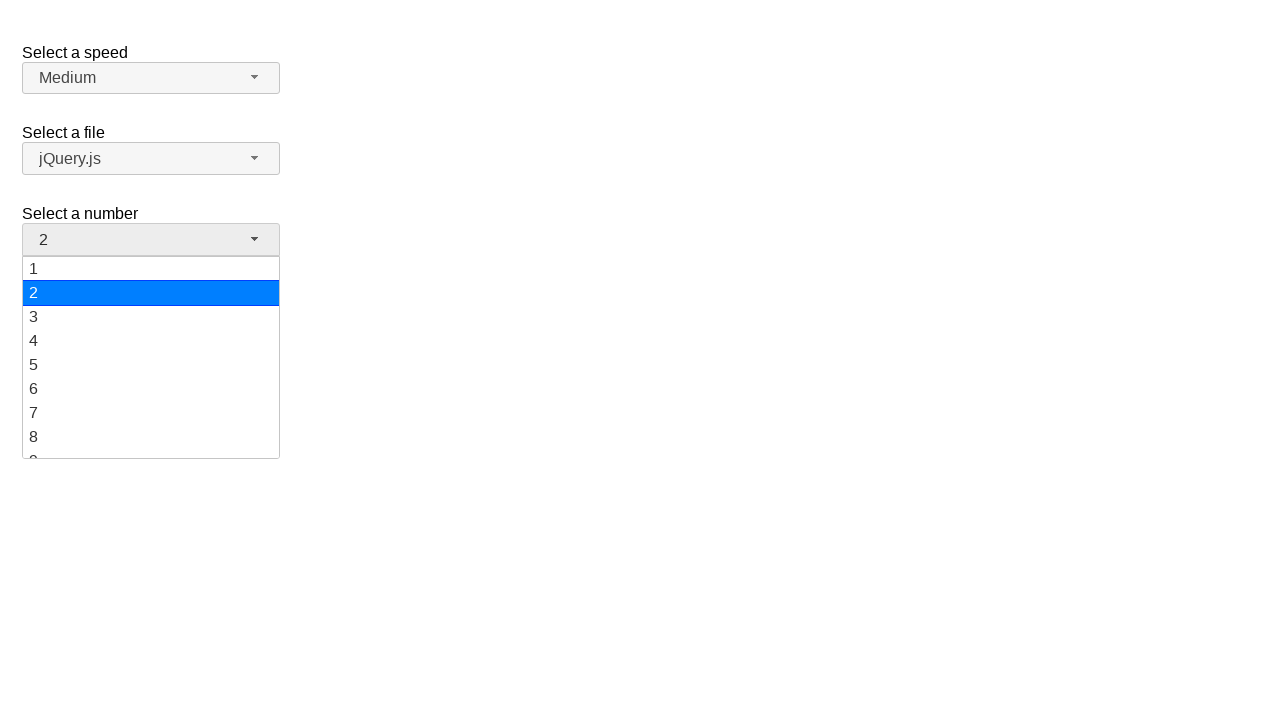

Number dropdown menu loaded
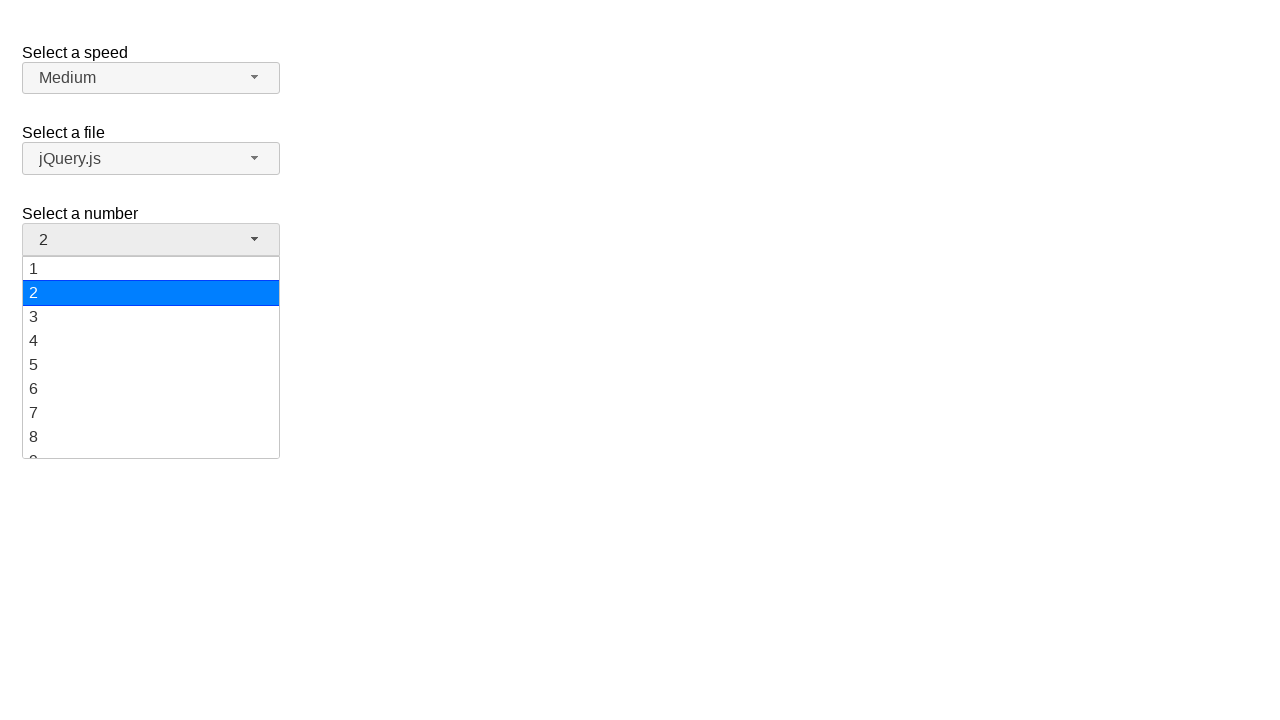

Selected '8' from number dropdown at (151, 437) on ul#number-menu div >> nth=7
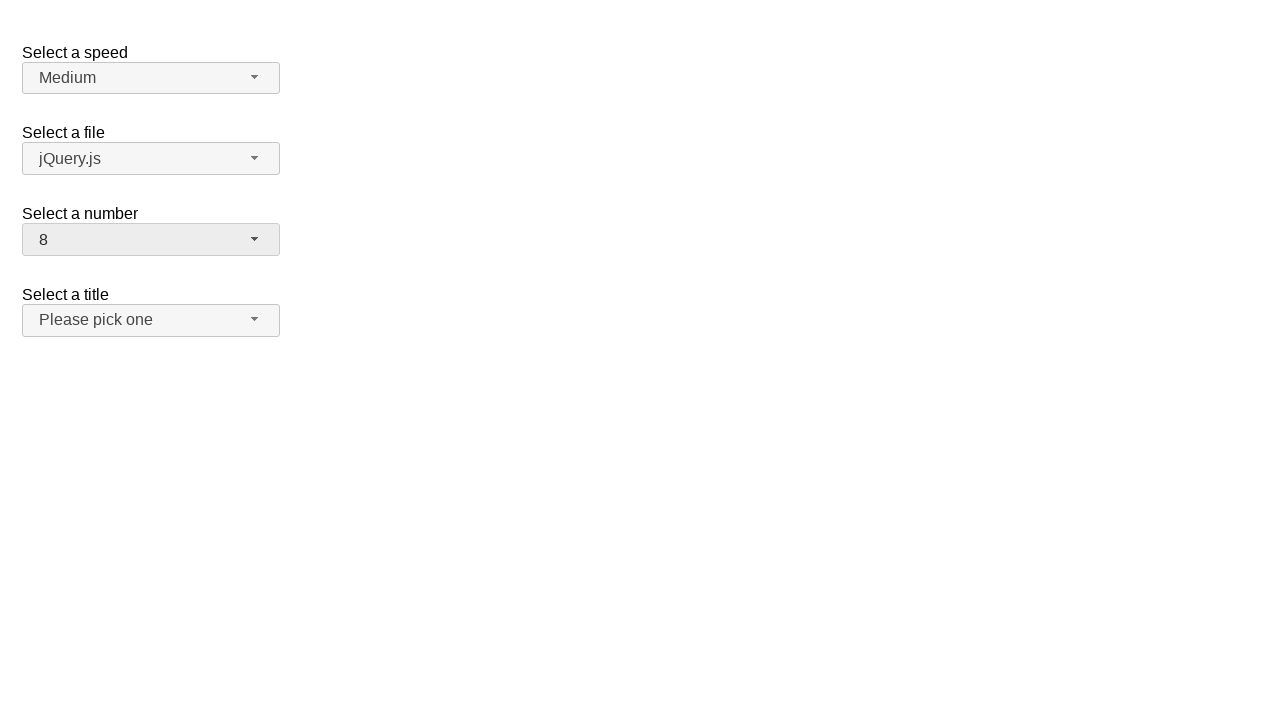

Clicked speed dropdown button to open menu at (151, 78) on span#speed-button
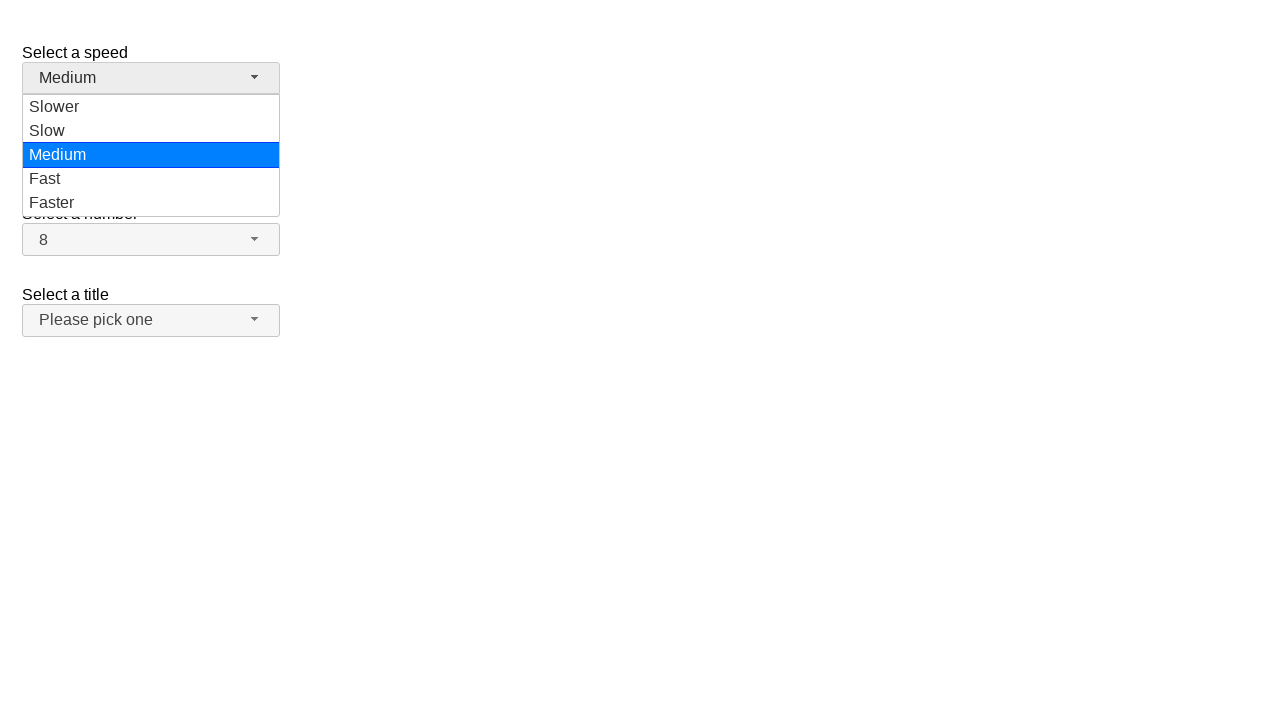

Speed dropdown menu loaded
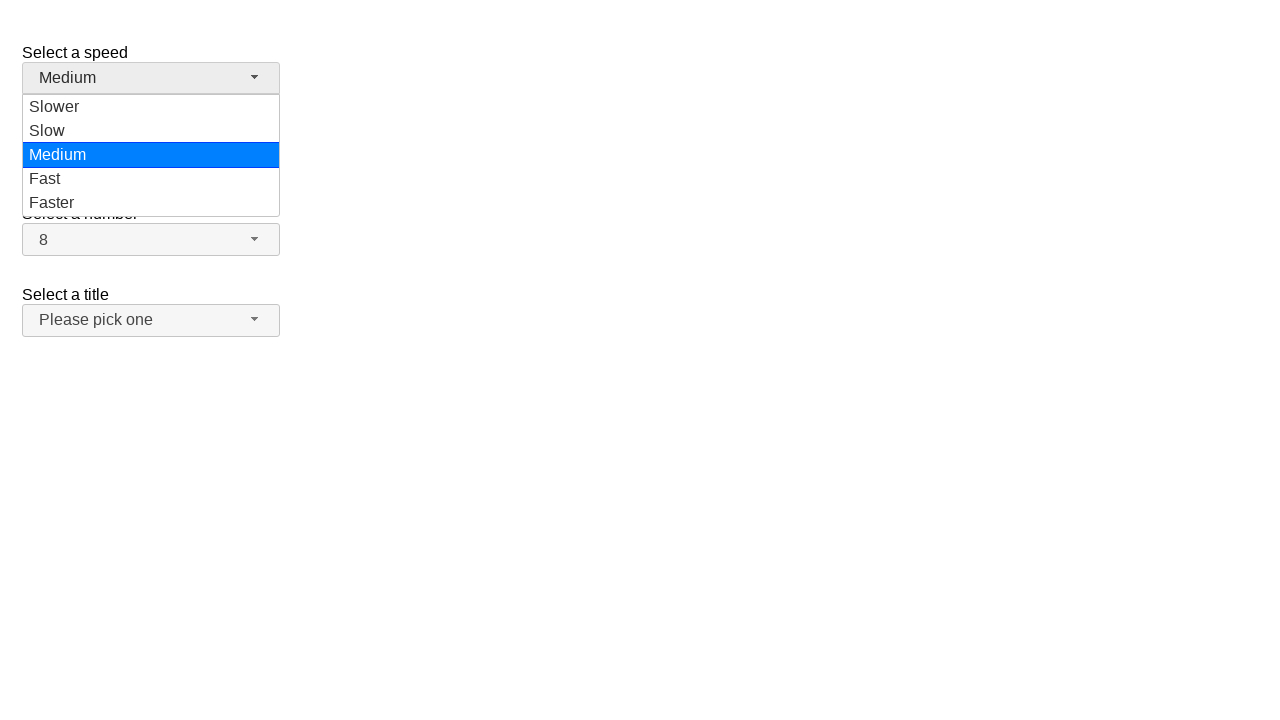

Selected 'Fast' from speed dropdown at (151, 179) on ul#speed-menu div >> nth=3
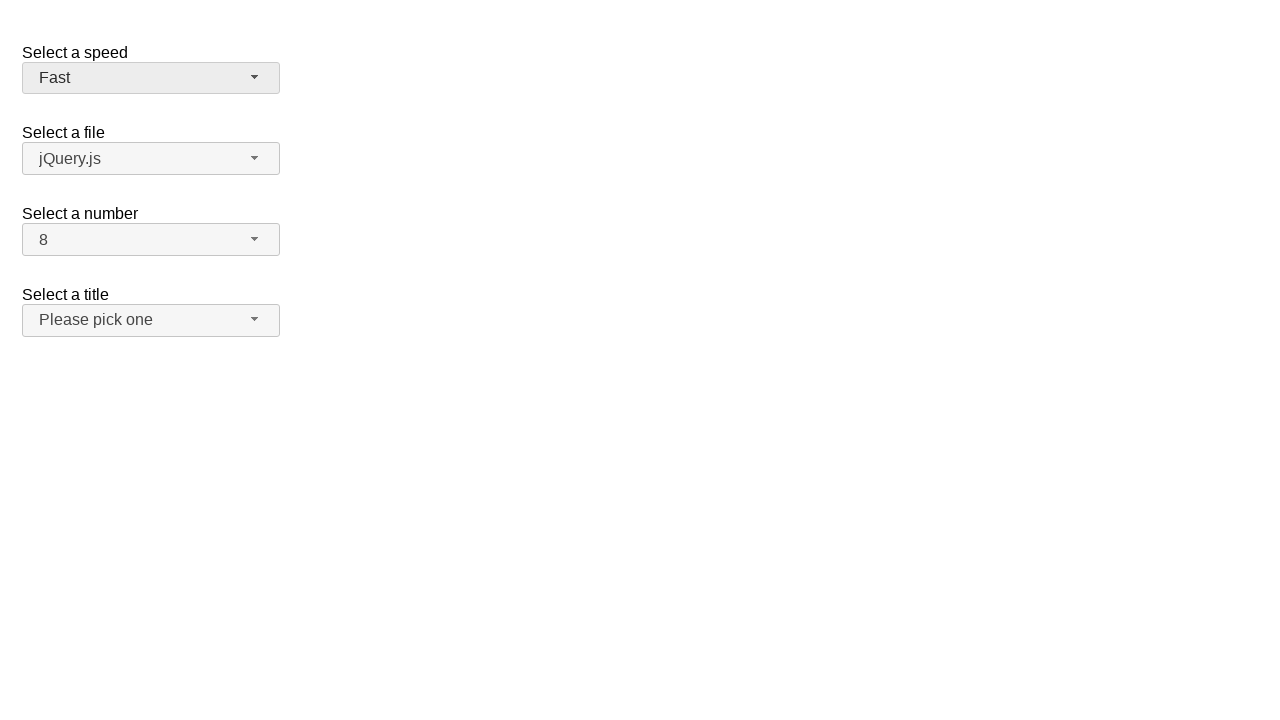

Verified speed dropdown displays 'Fast'
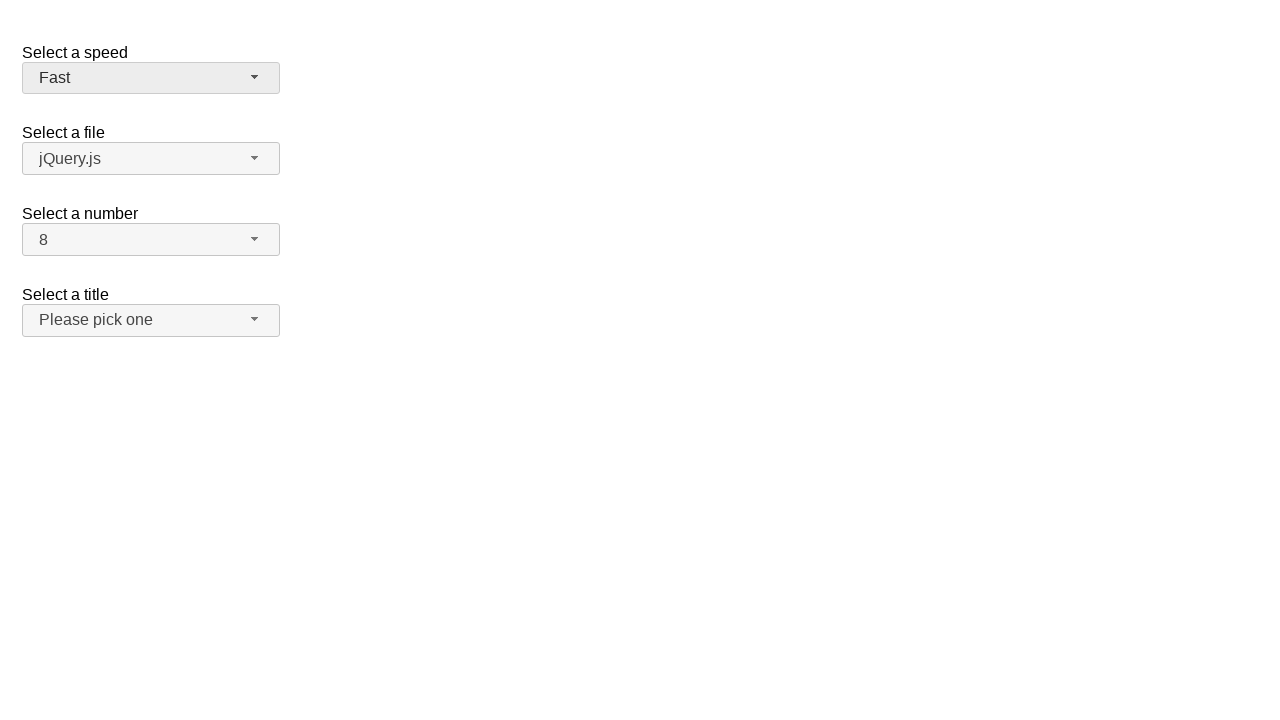

Verified number dropdown displays '8'
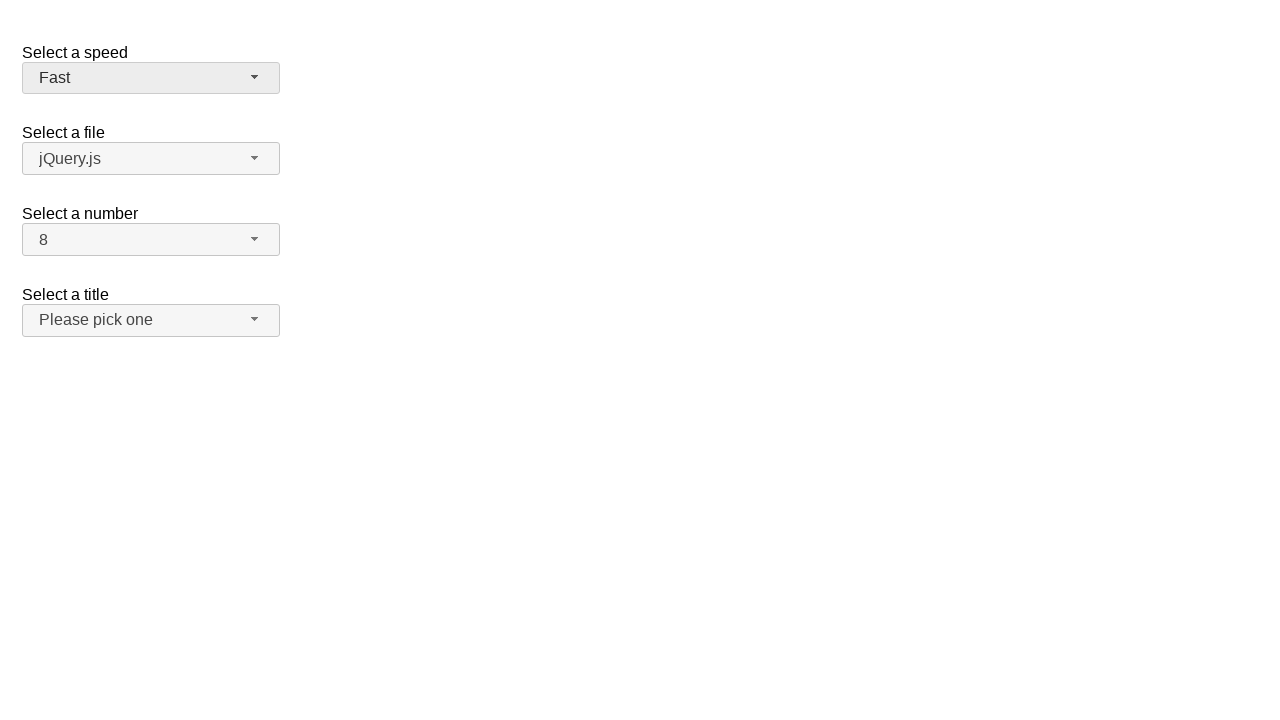

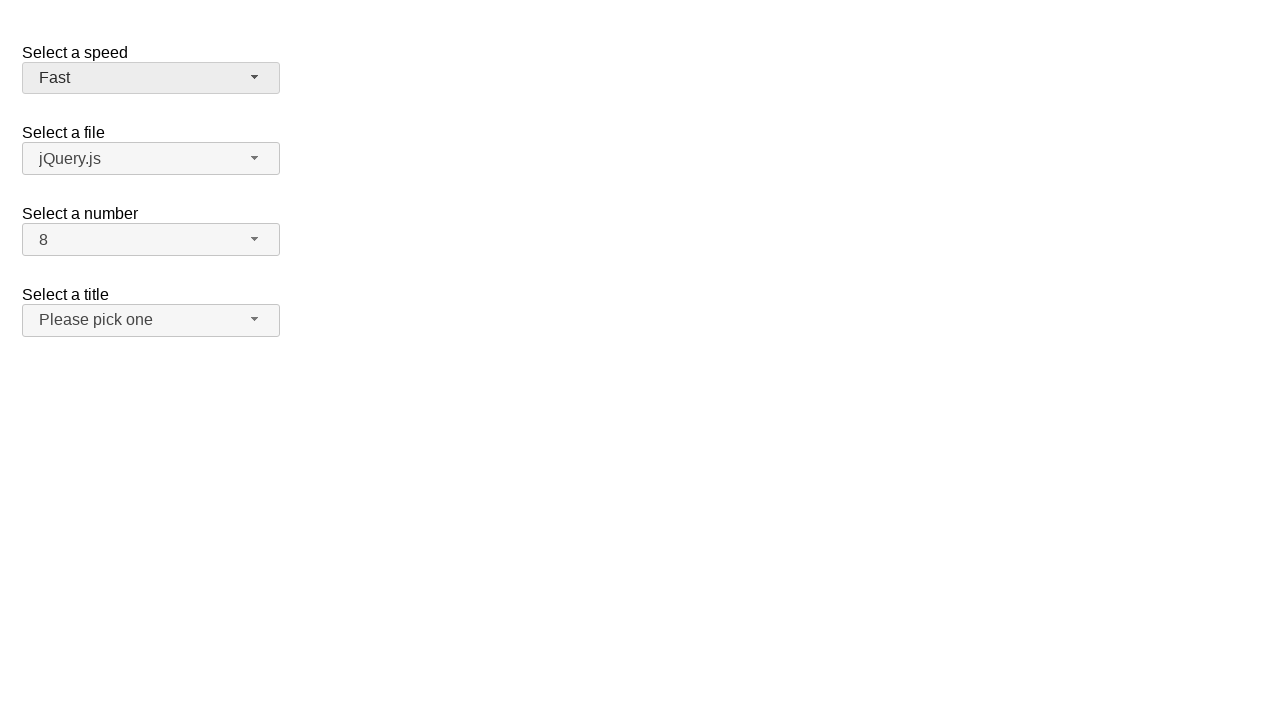